Adds multiple specific products (Banana, Mango, Apple, Musk Melon) to cart by iterating through product list and clicking add buttons for matching items

Starting URL: https://rahulshettyacademy.com/seleniumPractise/#/

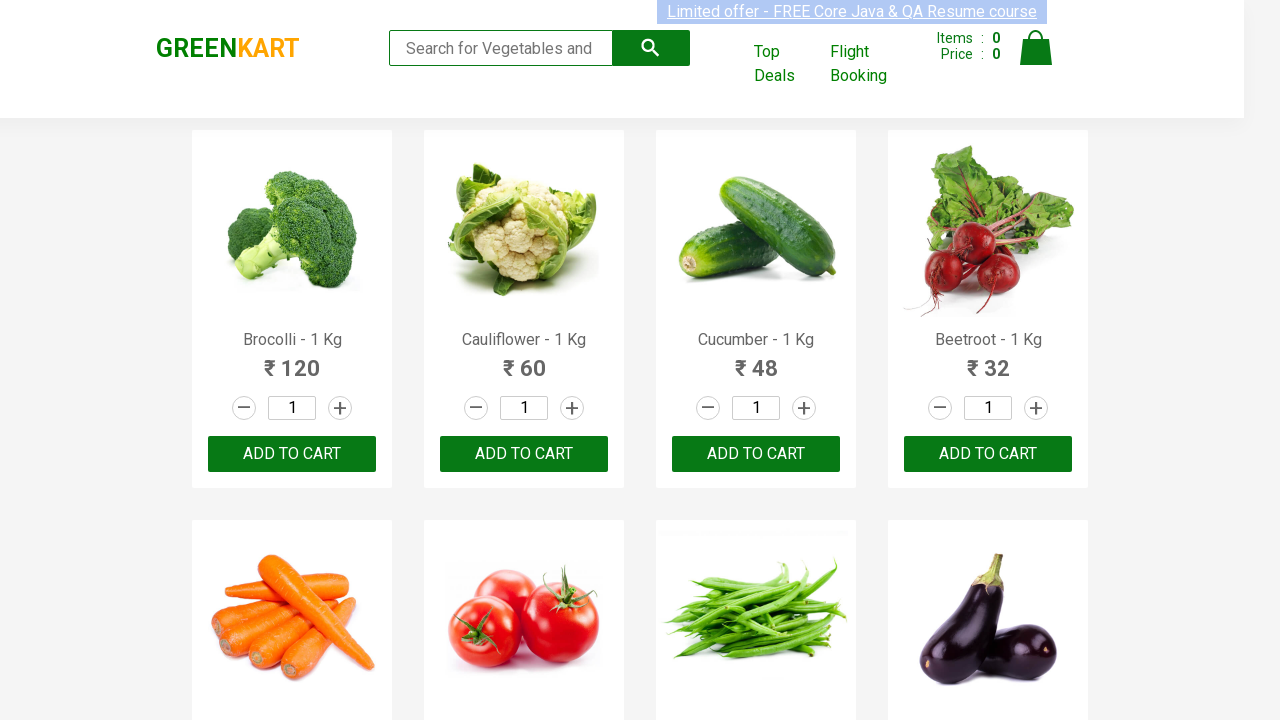

Waited for product elements to load on GreenKart page
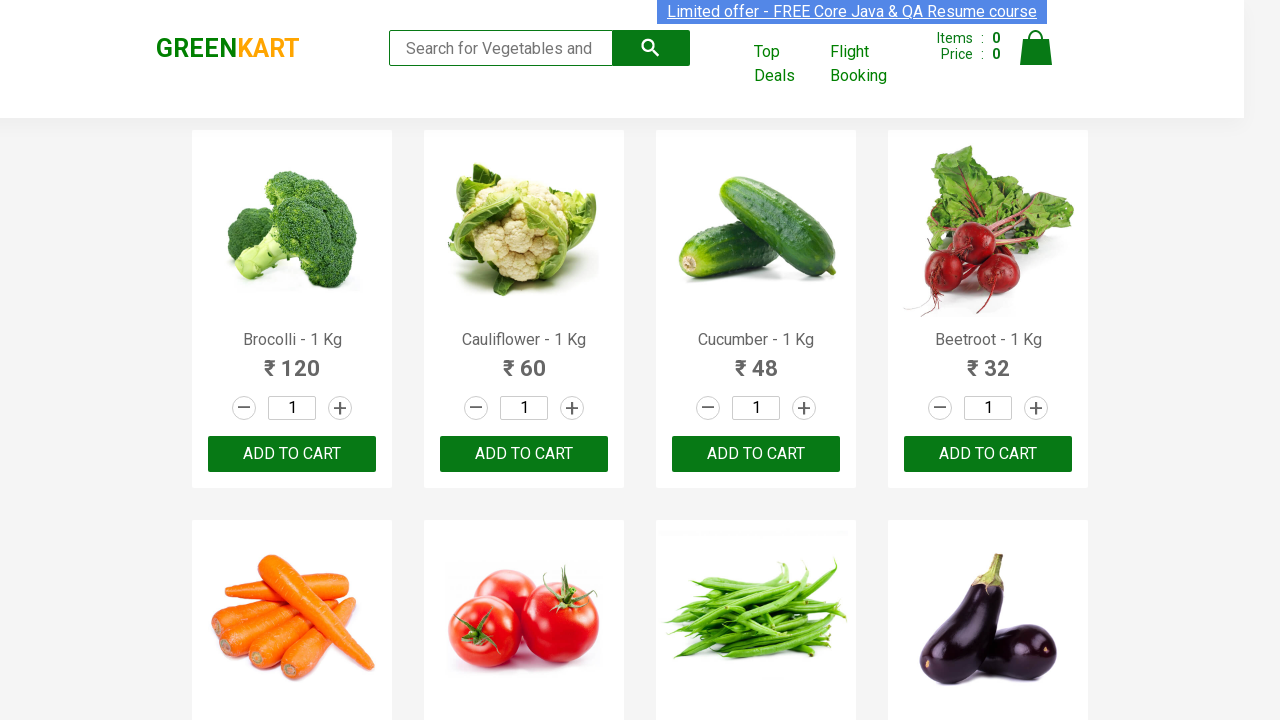

Retrieved all product elements from page
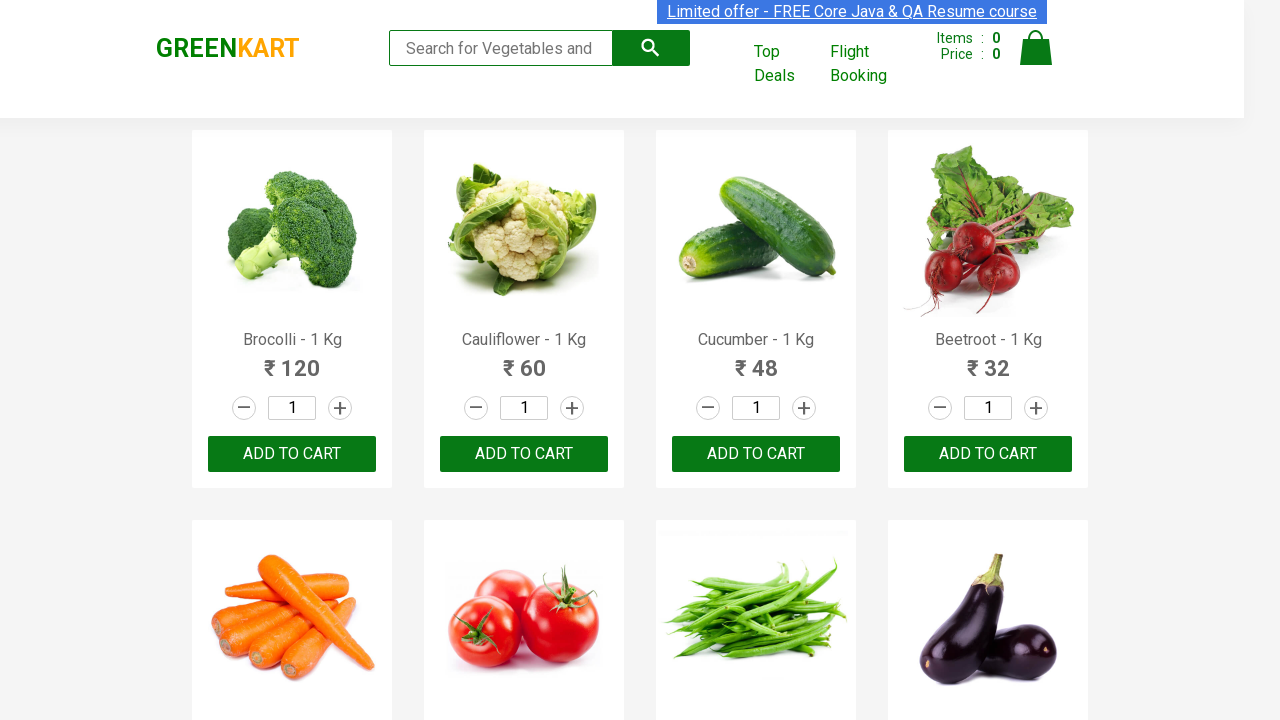

Added Apple to cart at (756, 360) on div.product-action button >> nth=14
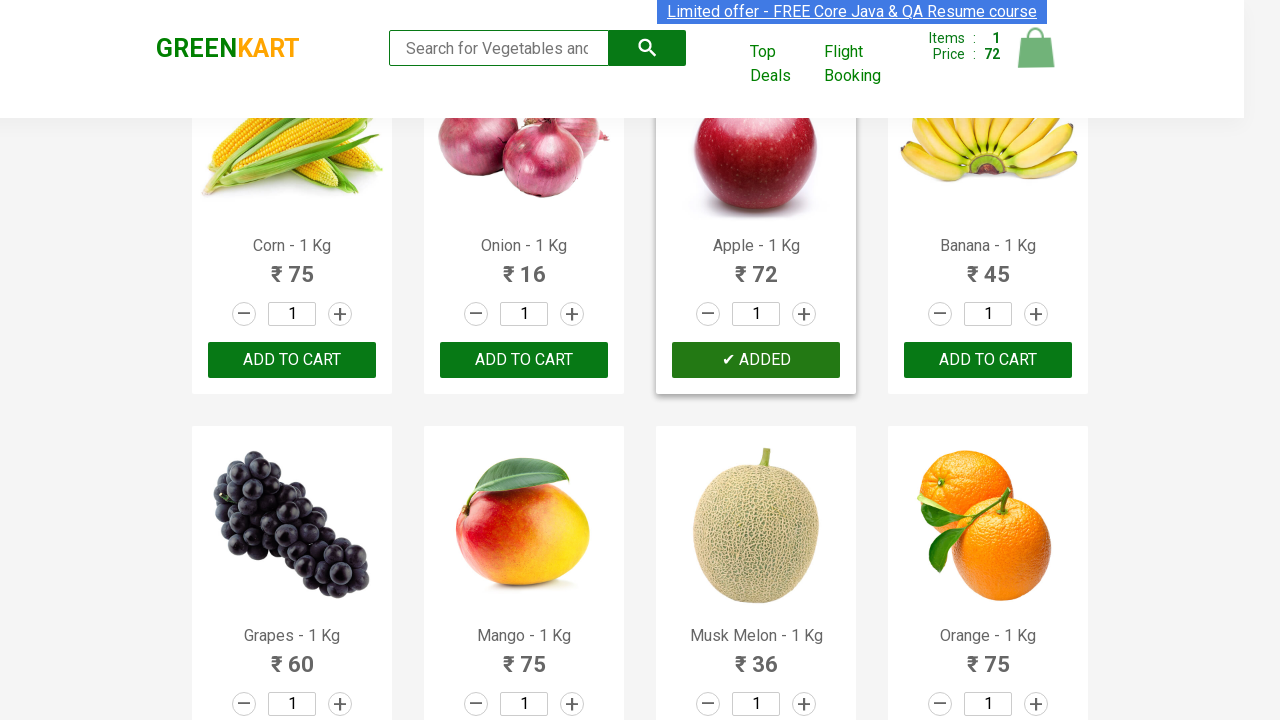

Added Banana to cart at (988, 360) on div.product-action button >> nth=15
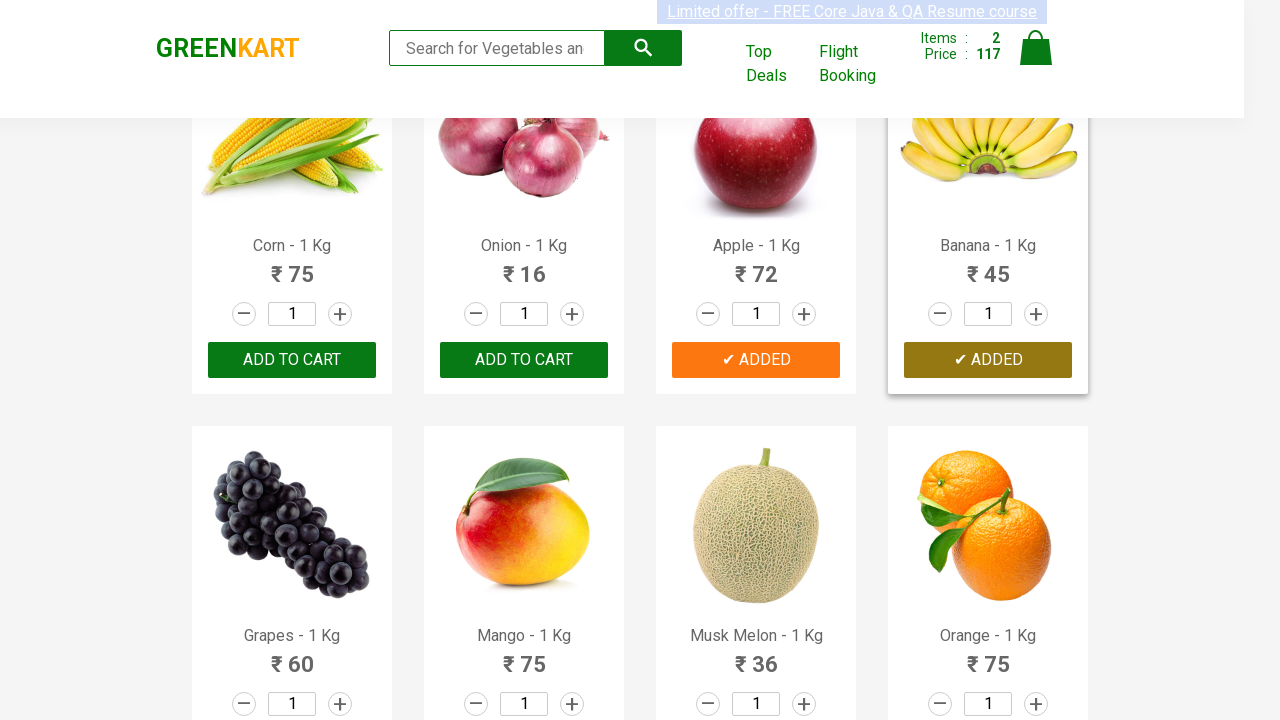

Added Mango to cart at (524, 360) on div.product-action button >> nth=17
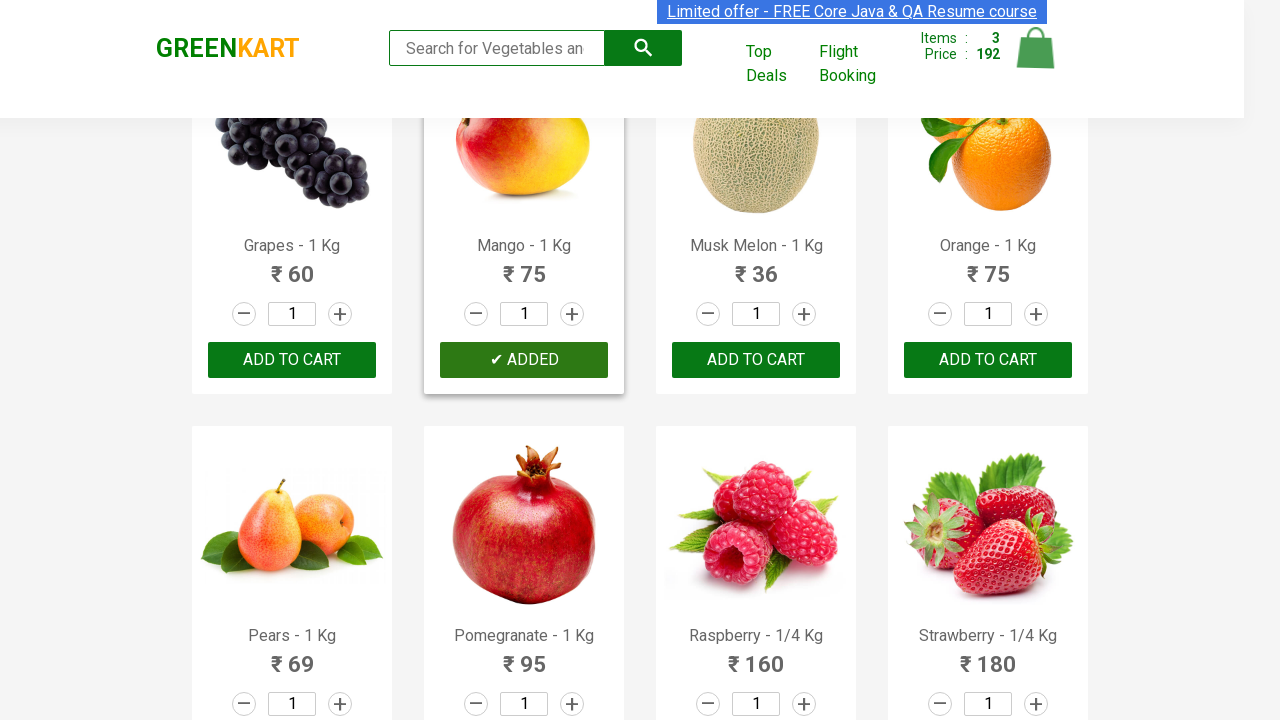

Added Musk Melon to cart at (756, 360) on div.product-action button >> nth=18
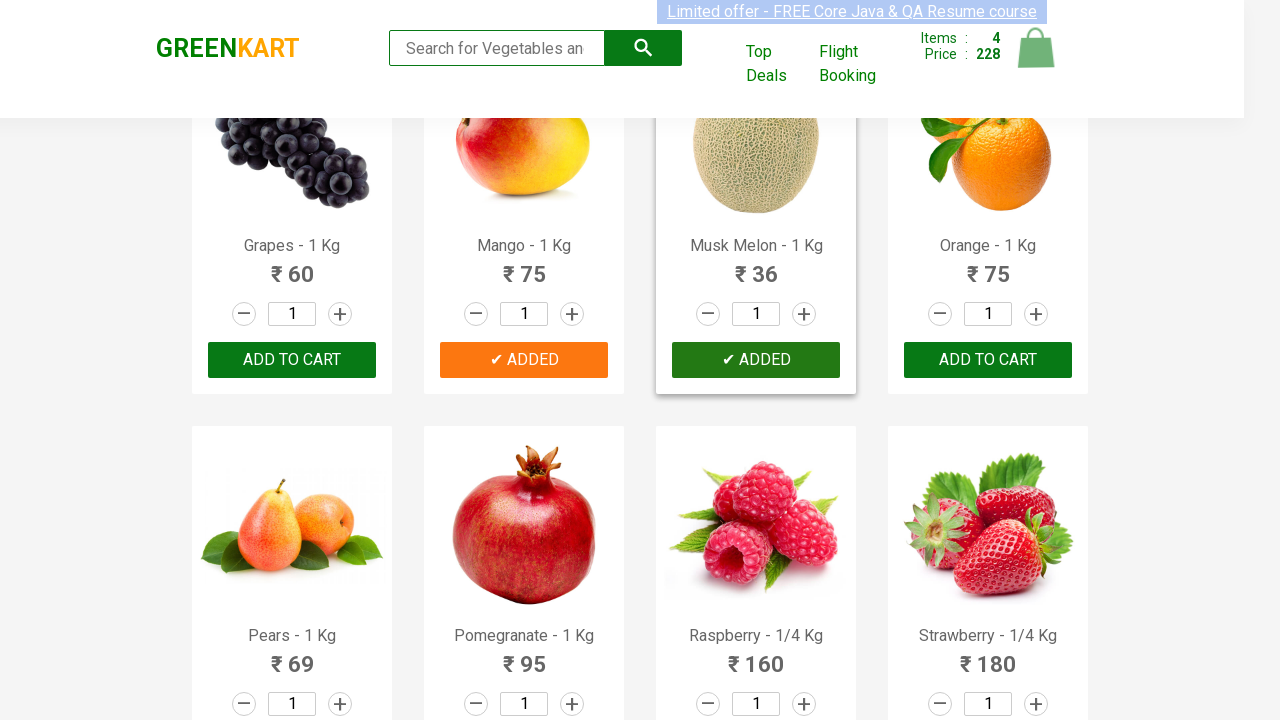

All 4 items (Banana, Mango, Apple, Musk Melon) successfully added to cart
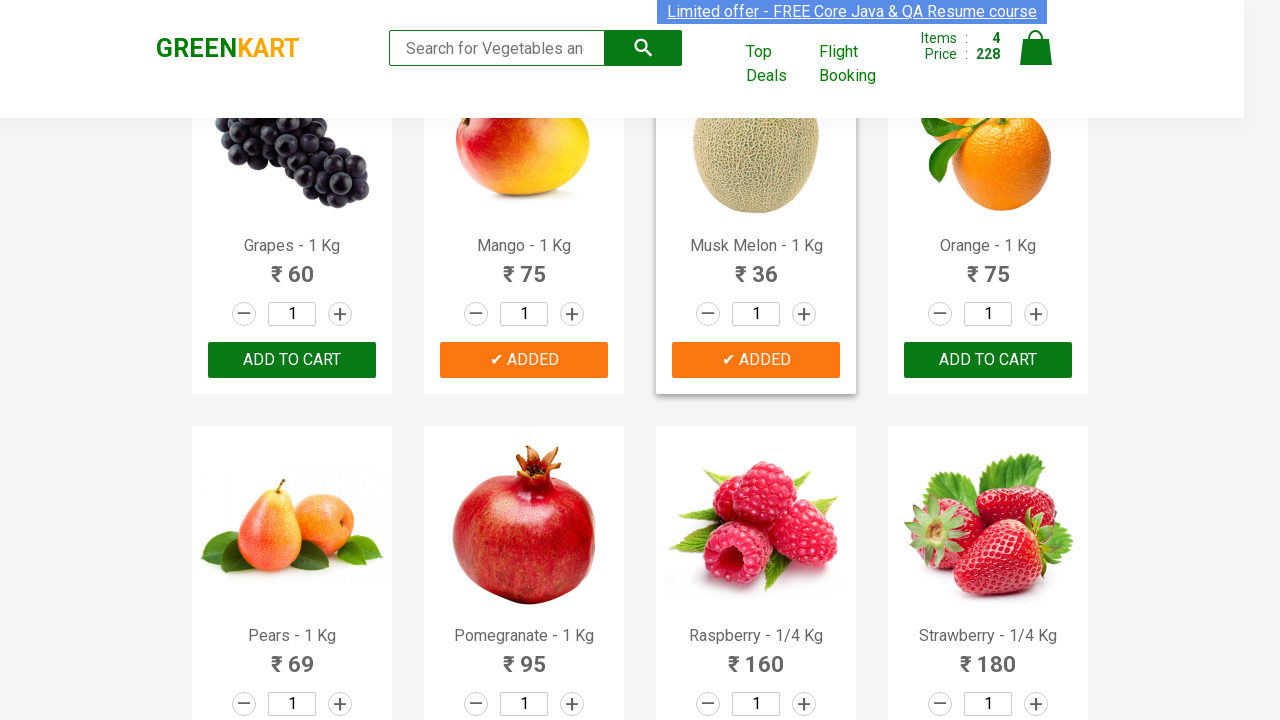

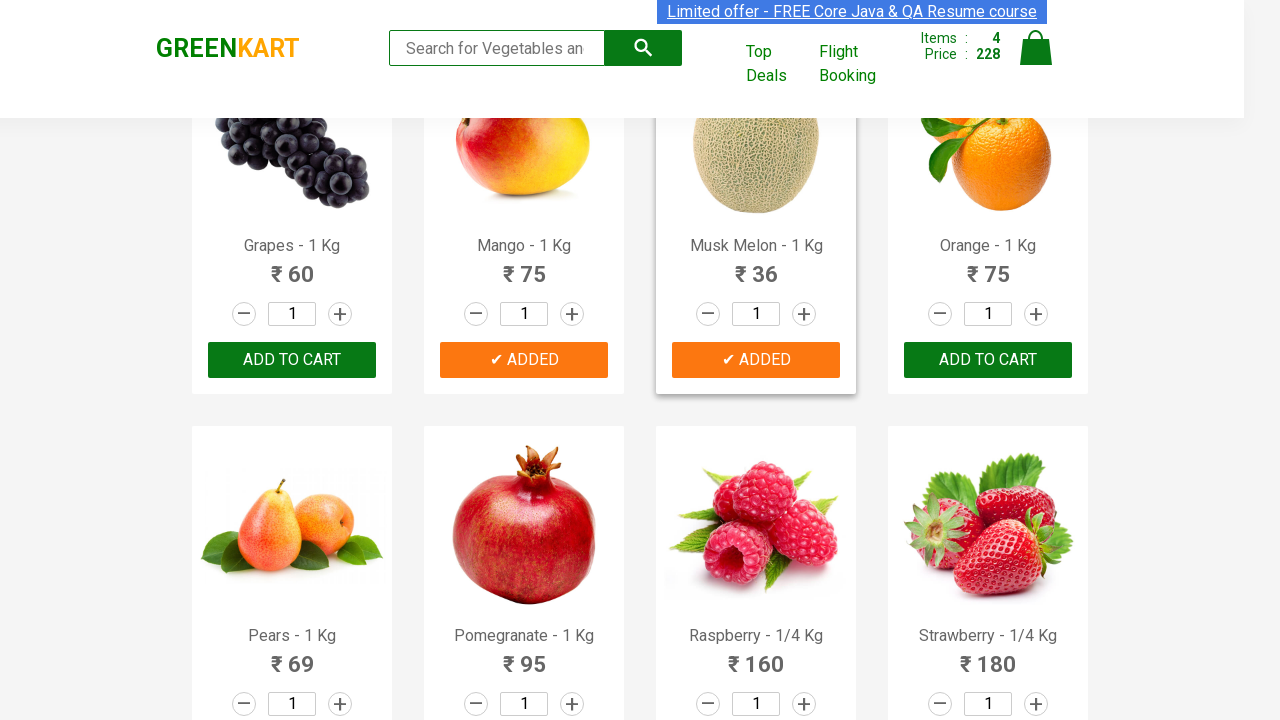